Navigates to the Bajaj Auto homepage and verifies the page loads successfully

Starting URL: https://www.bajajauto.com/

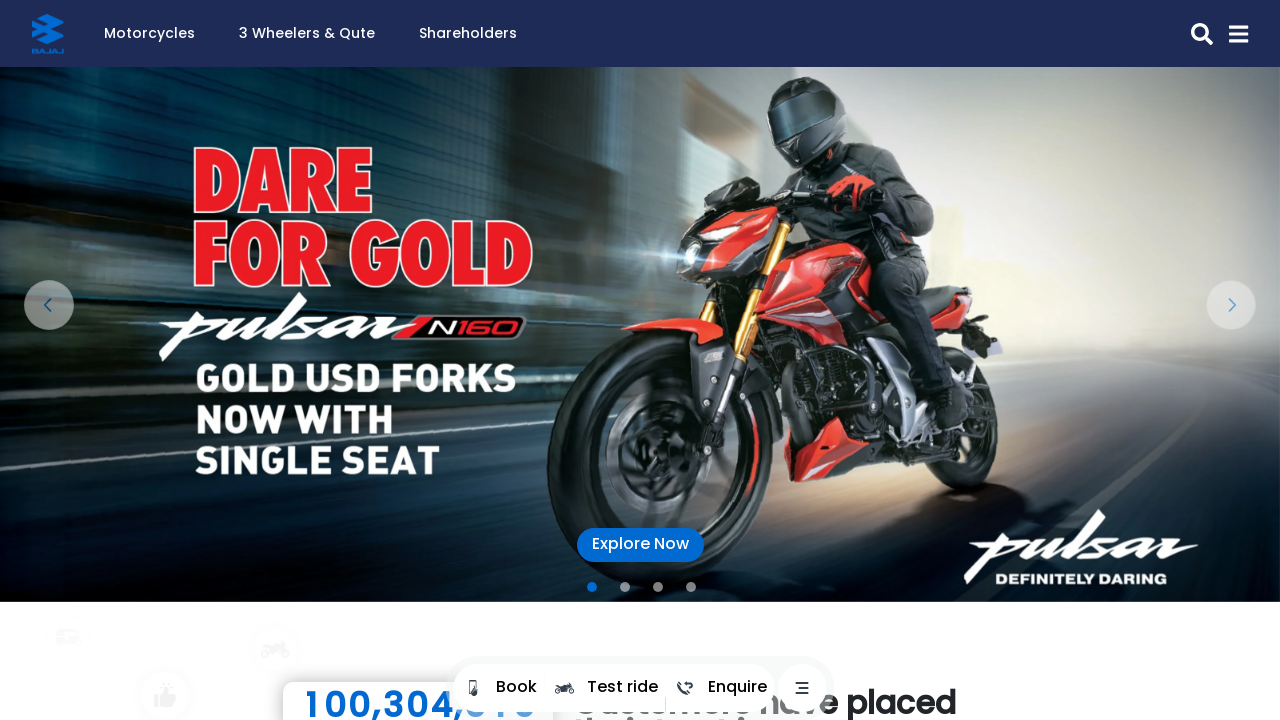

Page DOM content loaded
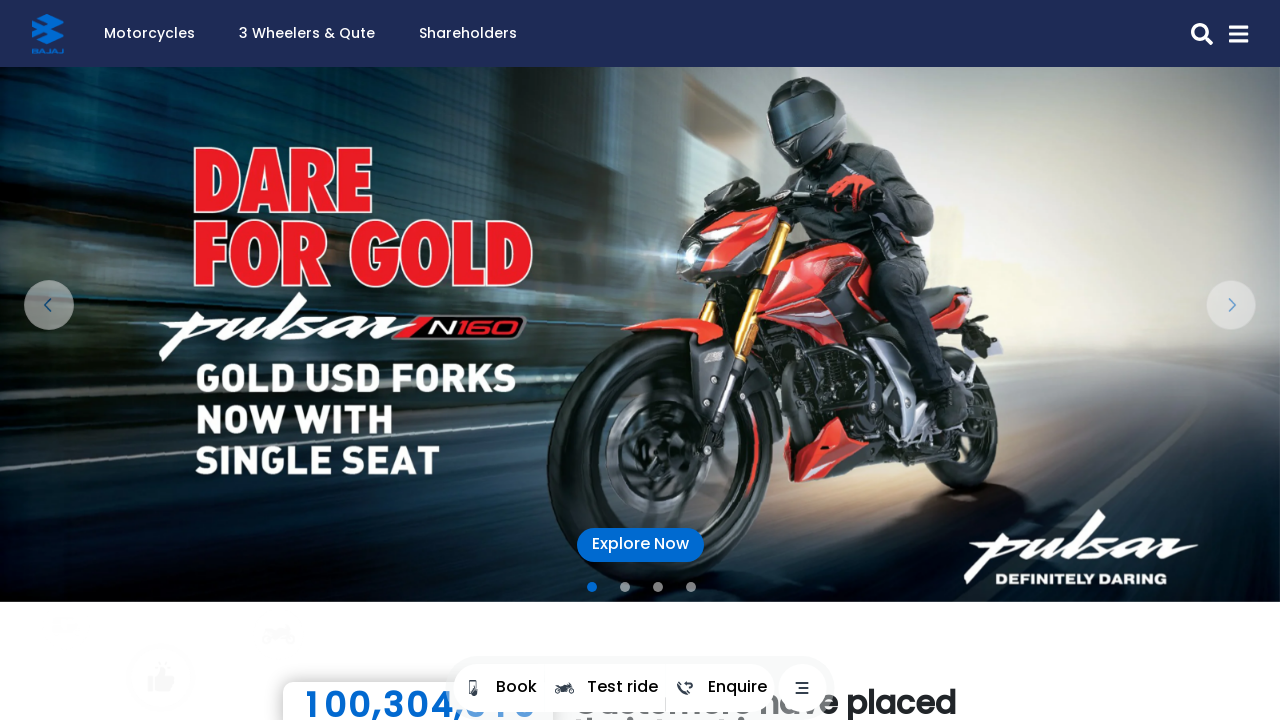

Body element is visible - Bajaj Auto homepage loaded successfully
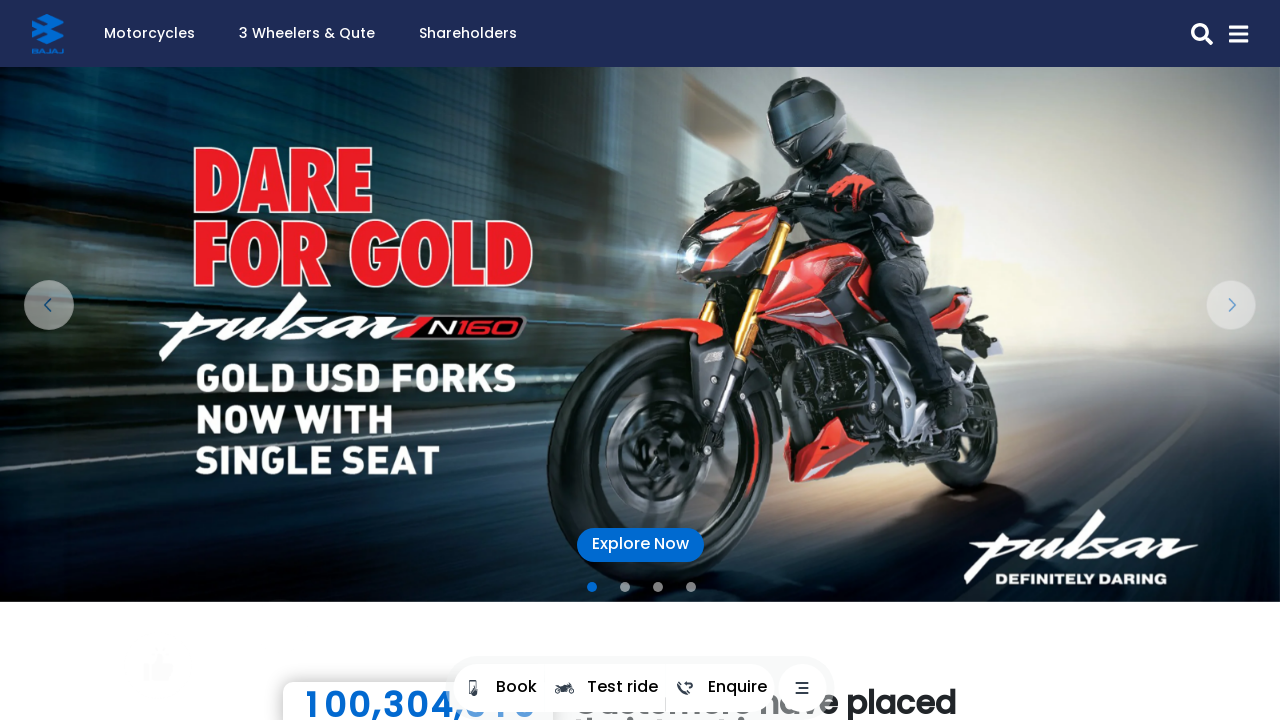

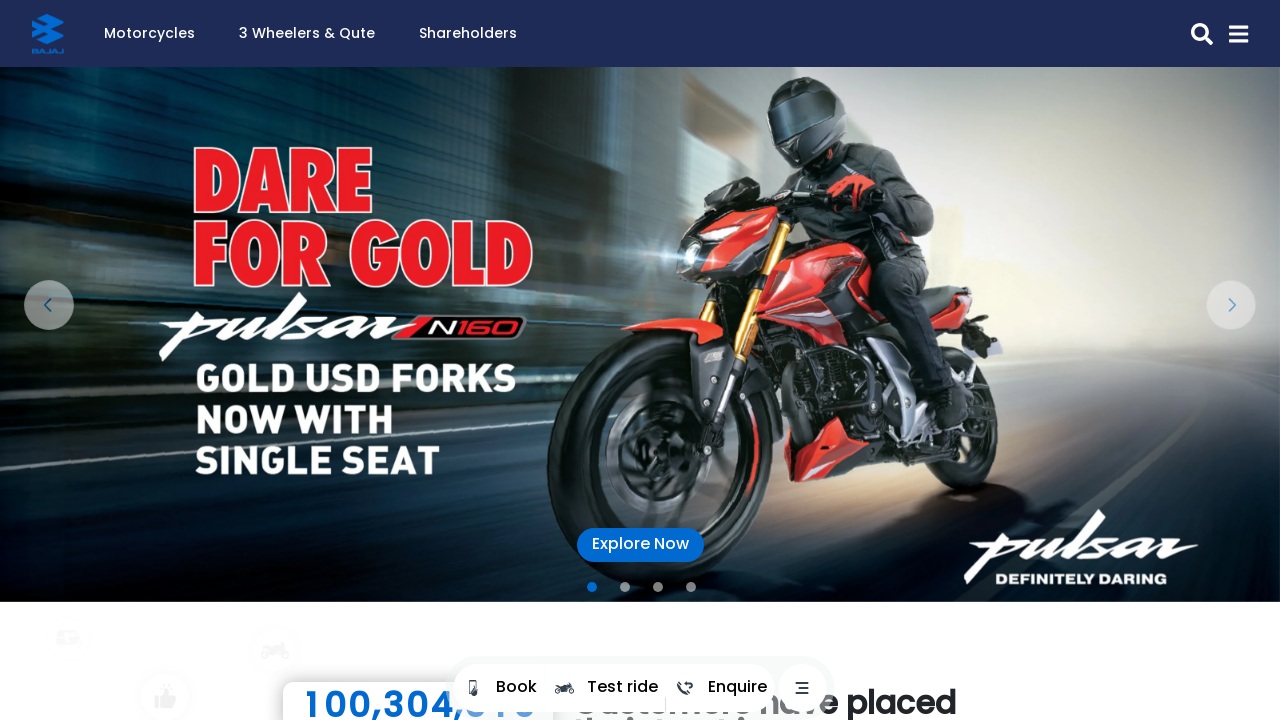